Tests interactive elements on an LG U+ event page by systematically clicking buttons, filling inputs, selecting dropdowns, and performing hover actions on all visible interactive elements

Starting URL: https://www.lguplus.com/benefit-event/ongoing/387

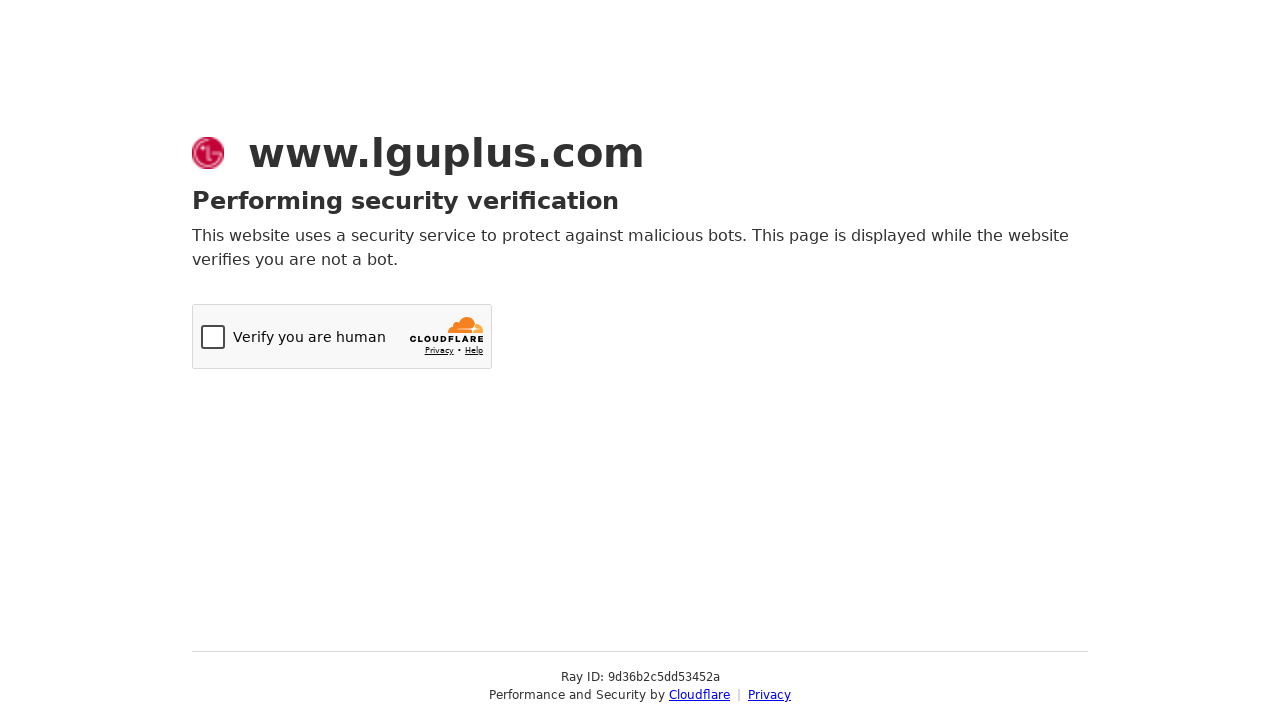

Found all interactive elements on the LG U+ event page
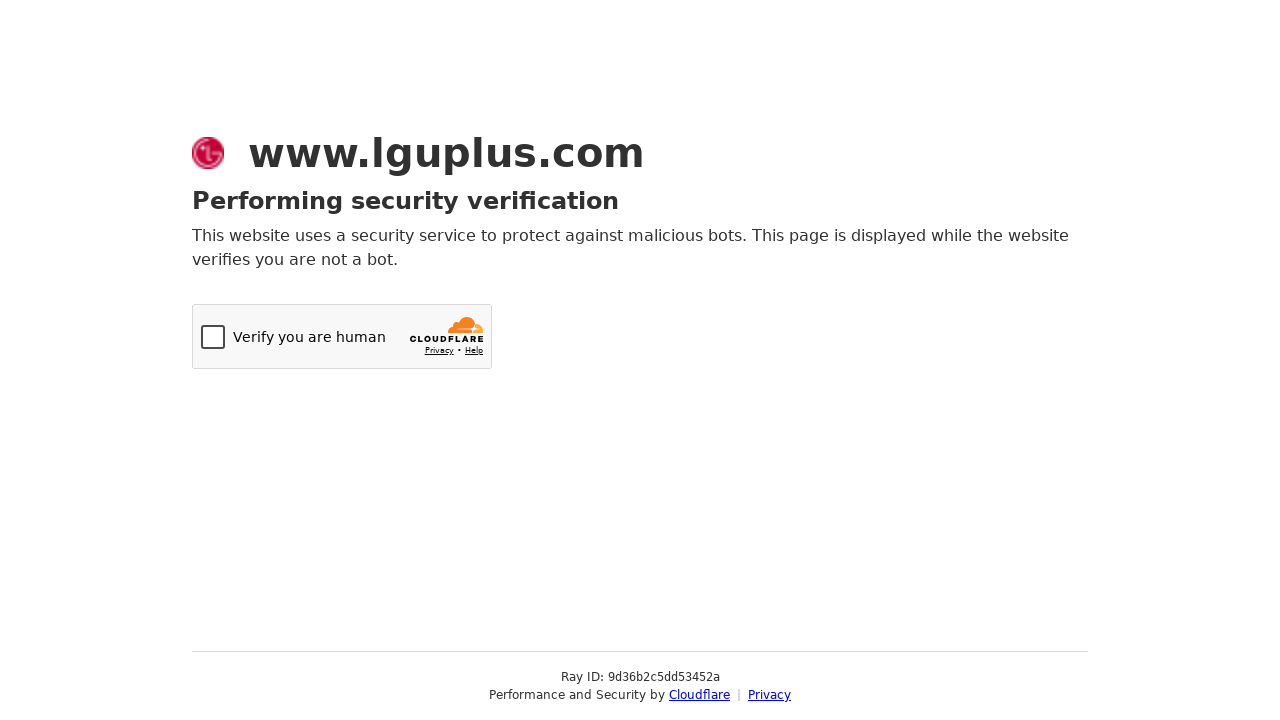

Filtered for visible elements only
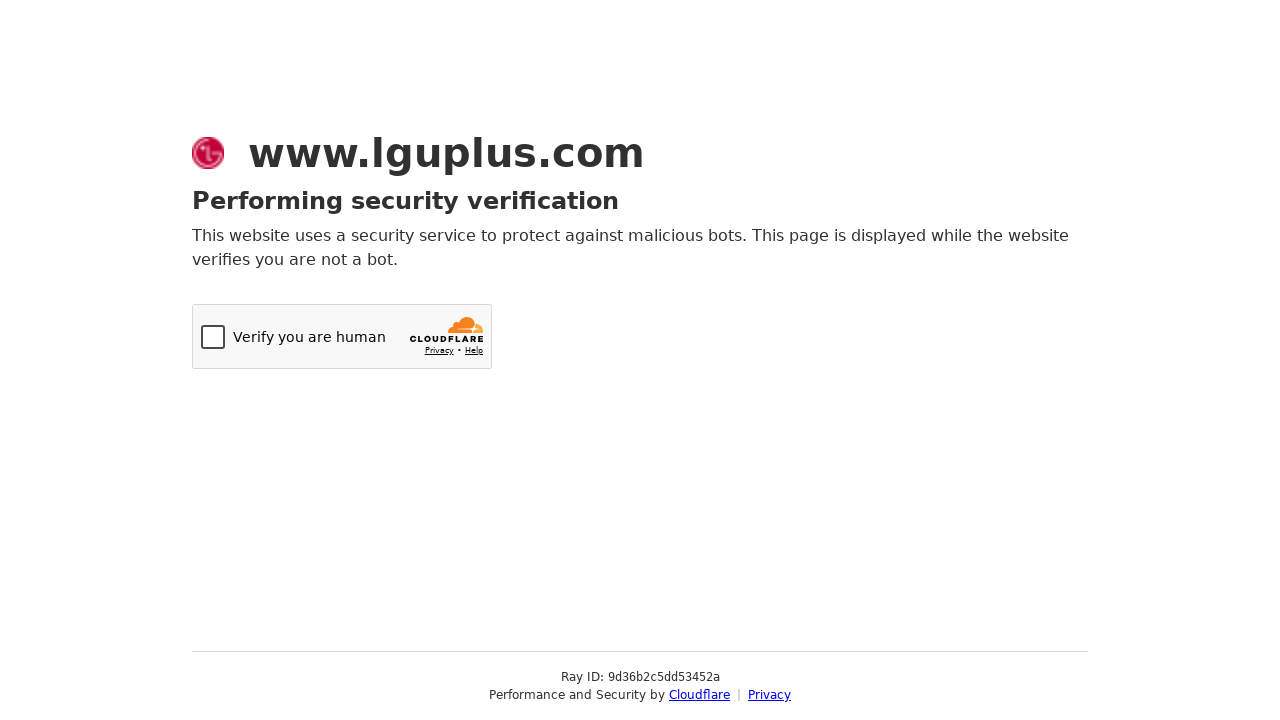

Hovered over a a element
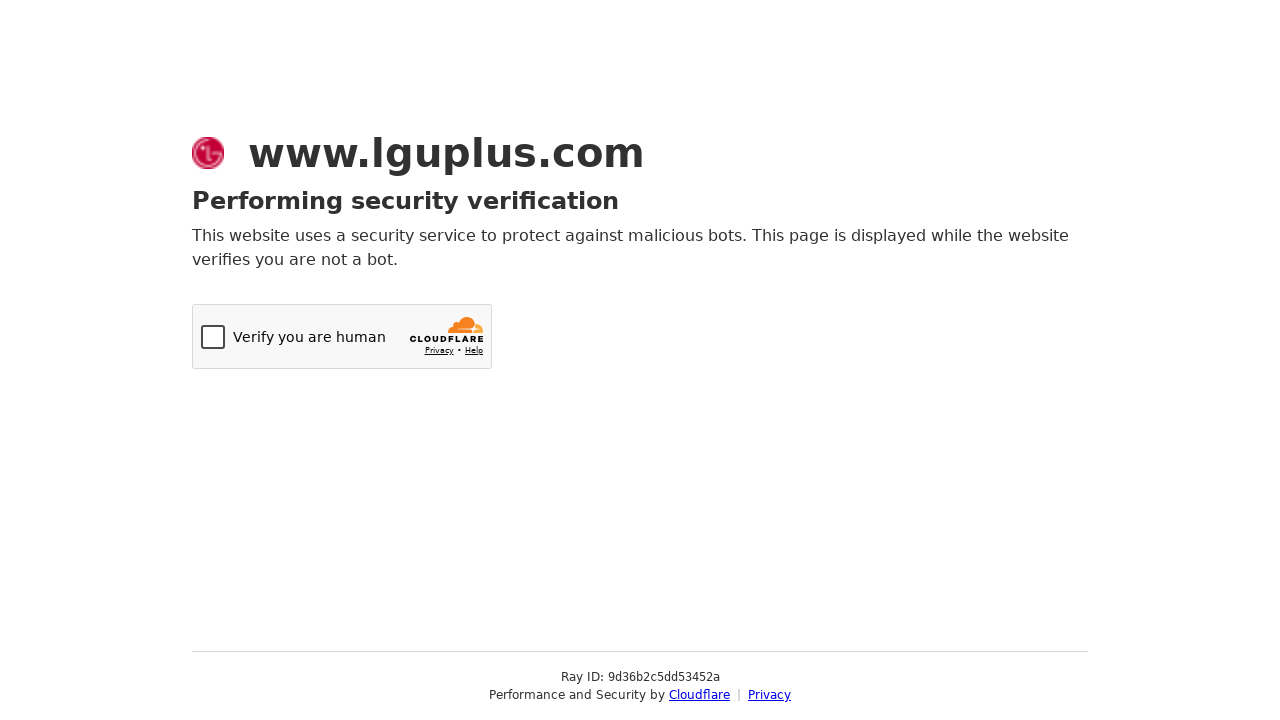

Hovered over a a element
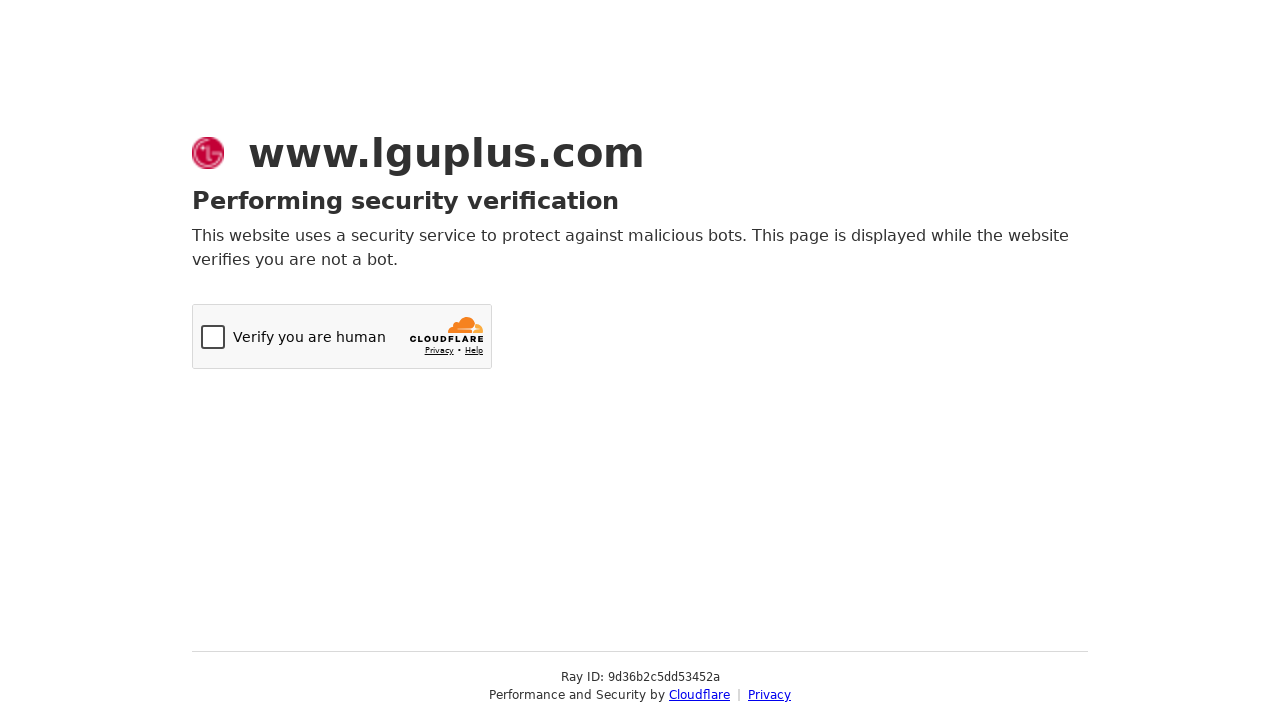

Pressed Tab to navigate to next focusable element
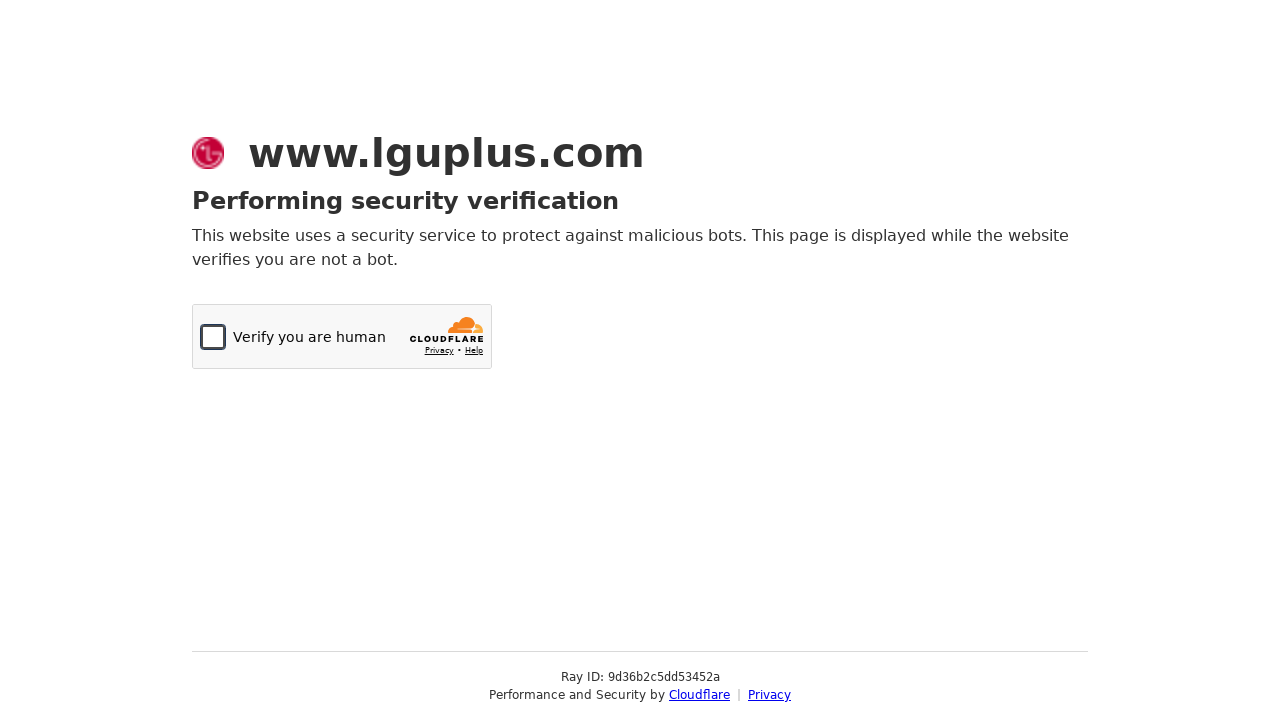

Pressed Tab to navigate to next focusable element
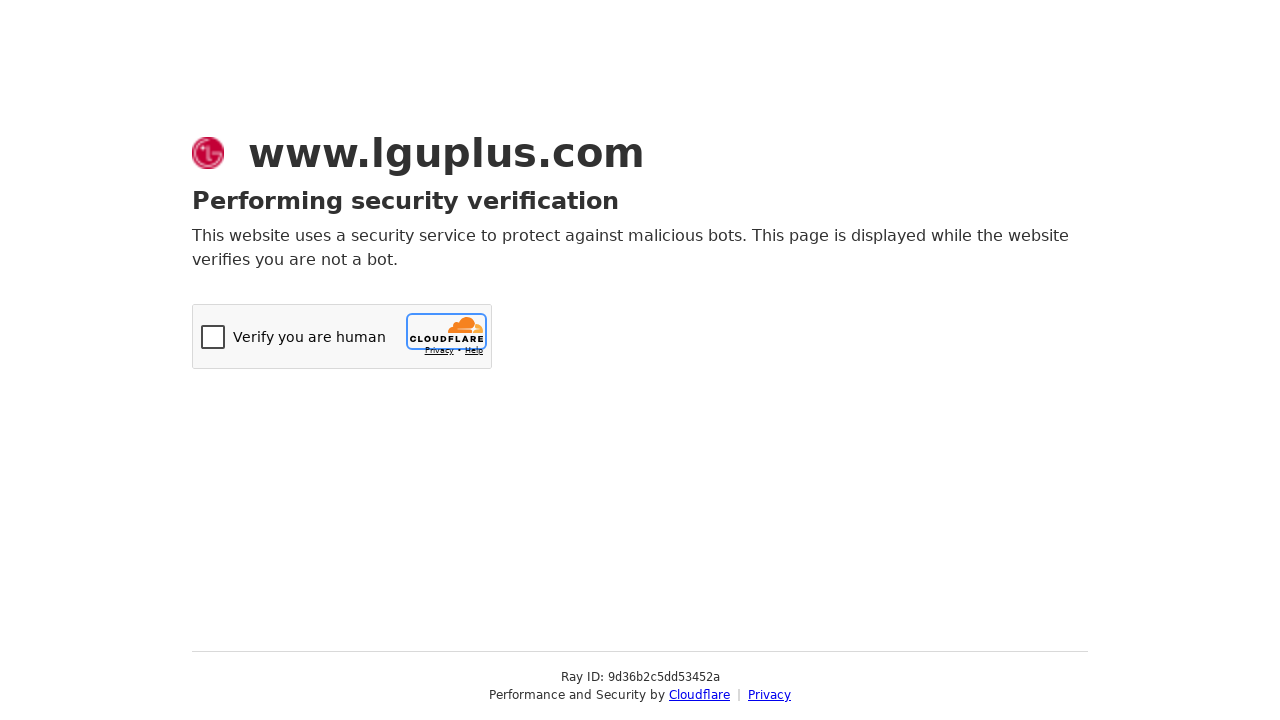

Pressed Tab to navigate to next focusable element
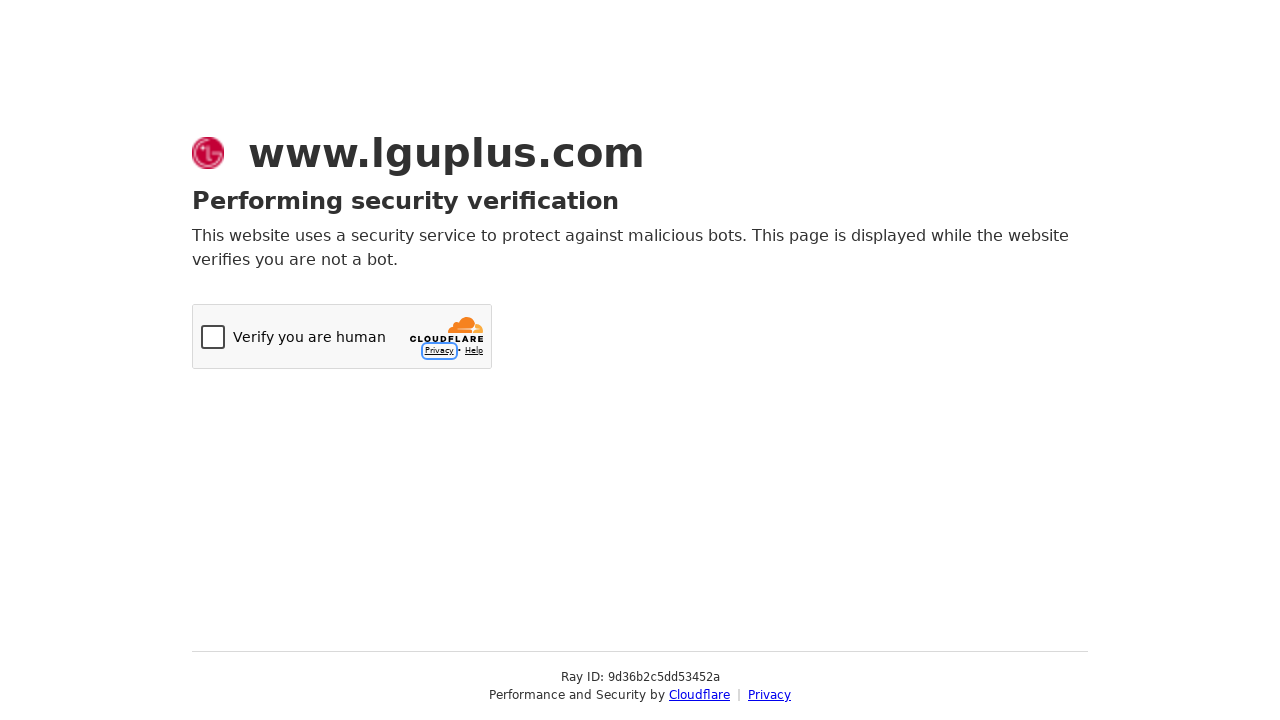

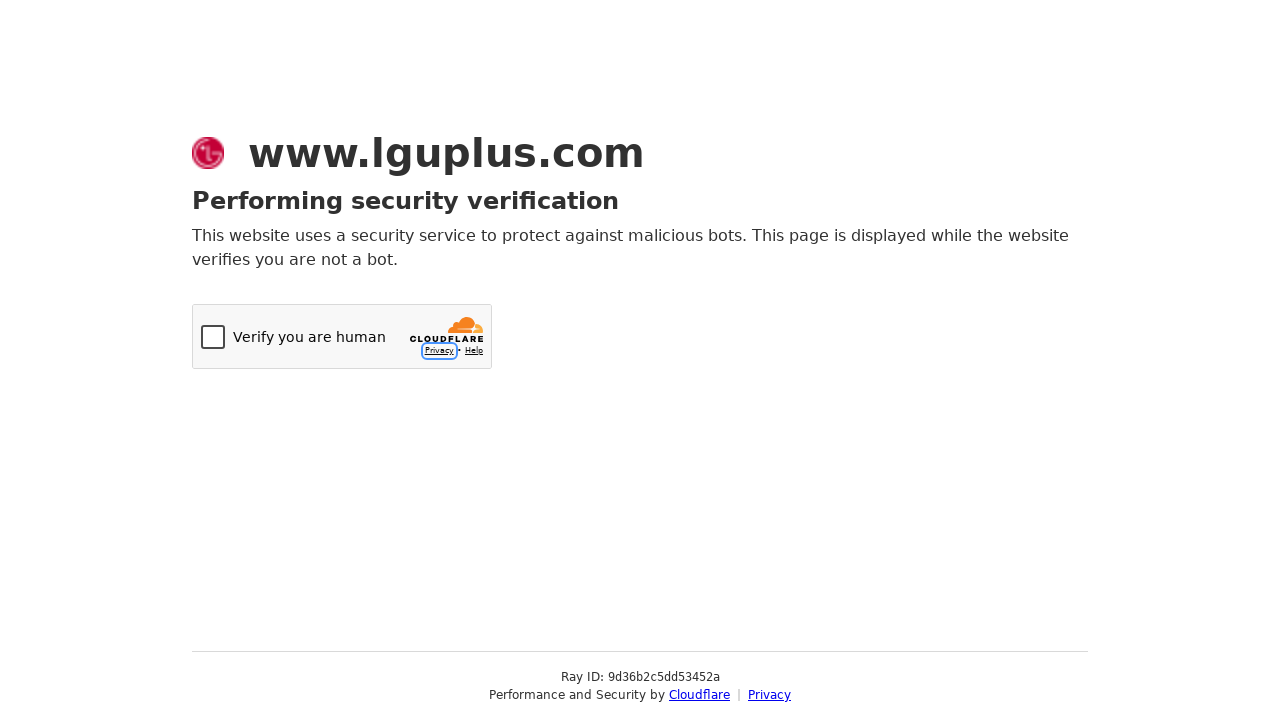